Tests the search functionality by entering a book name and pressing Enter to submit the search

Starting URL: http://www.packtpub.com

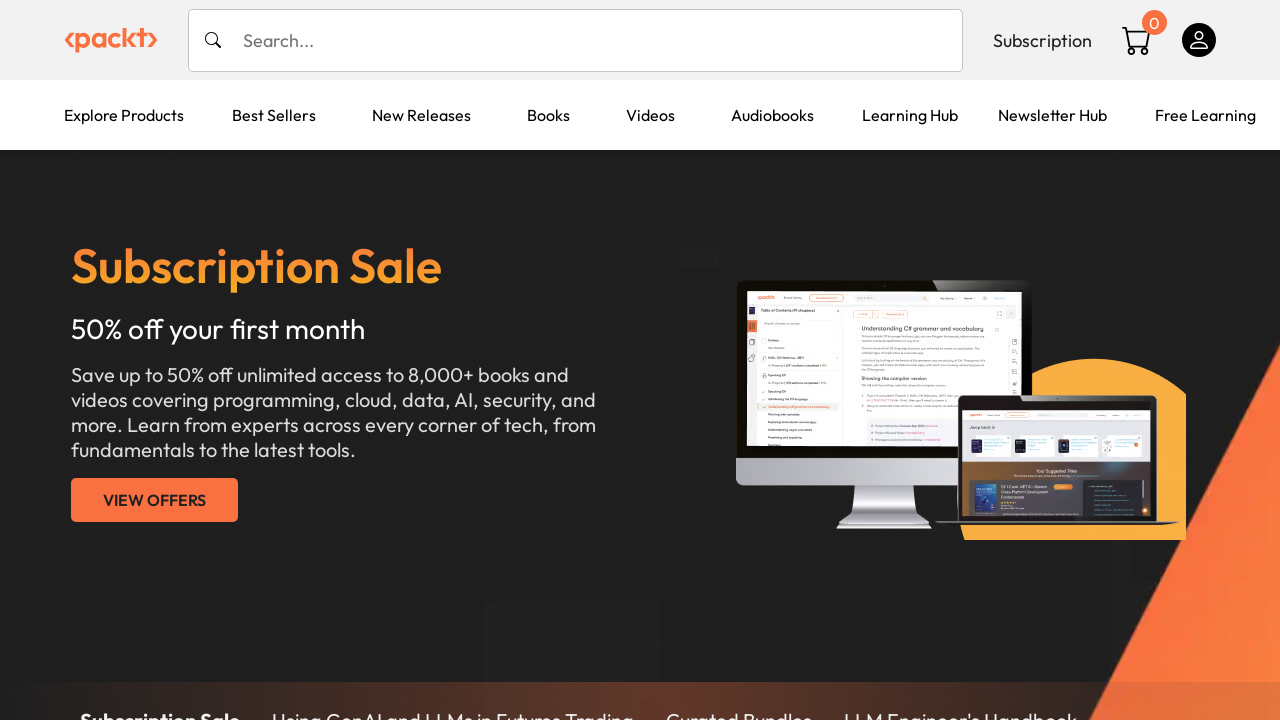

Filled search field with 'Testing time machines' on input[type='search'], input[name='search'], input[placeholder*='search' i] >> nt
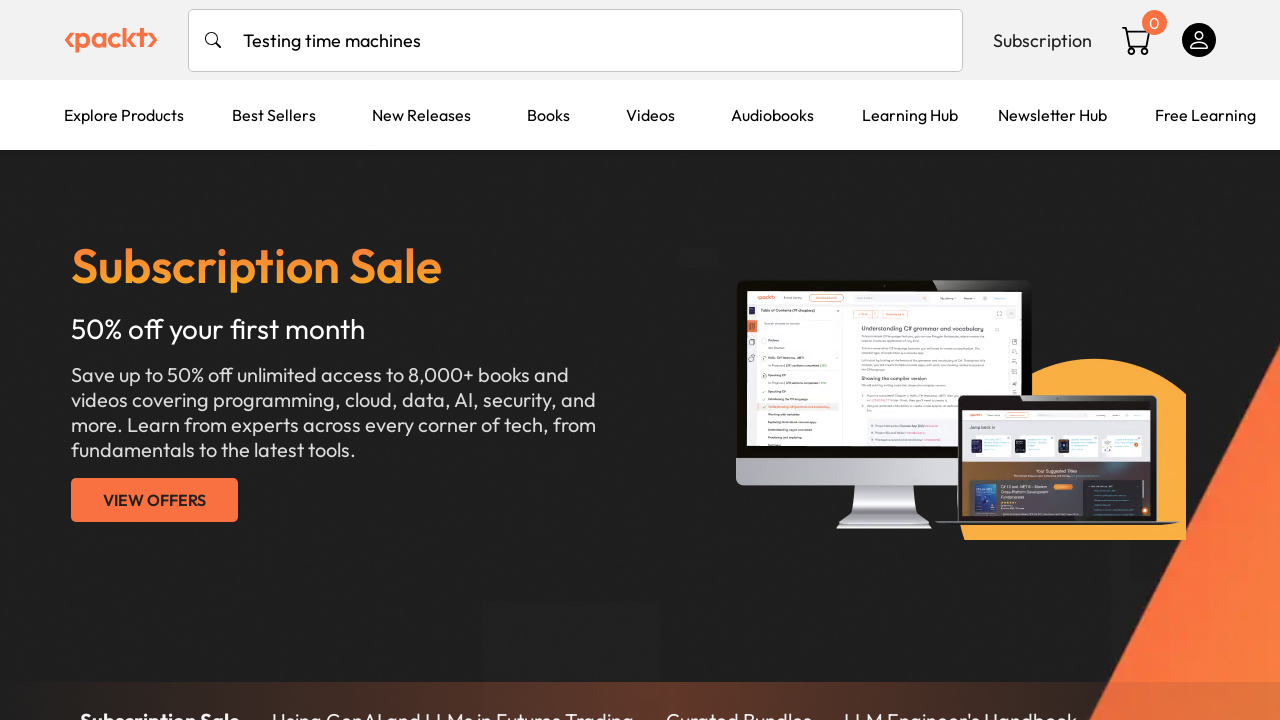

Pressed Enter to submit search query on input[type='search'], input[name='search'], input[placeholder*='search' i] >> nt
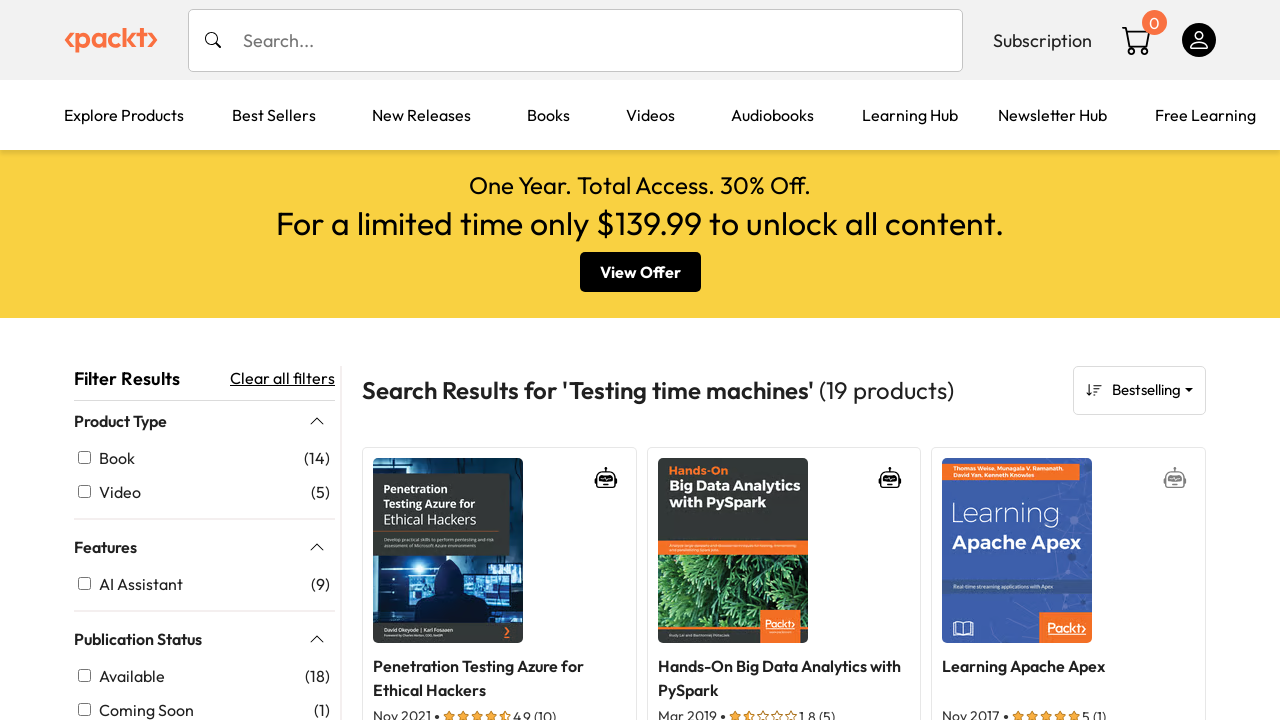

Search results loaded with book containing 'achine' in title
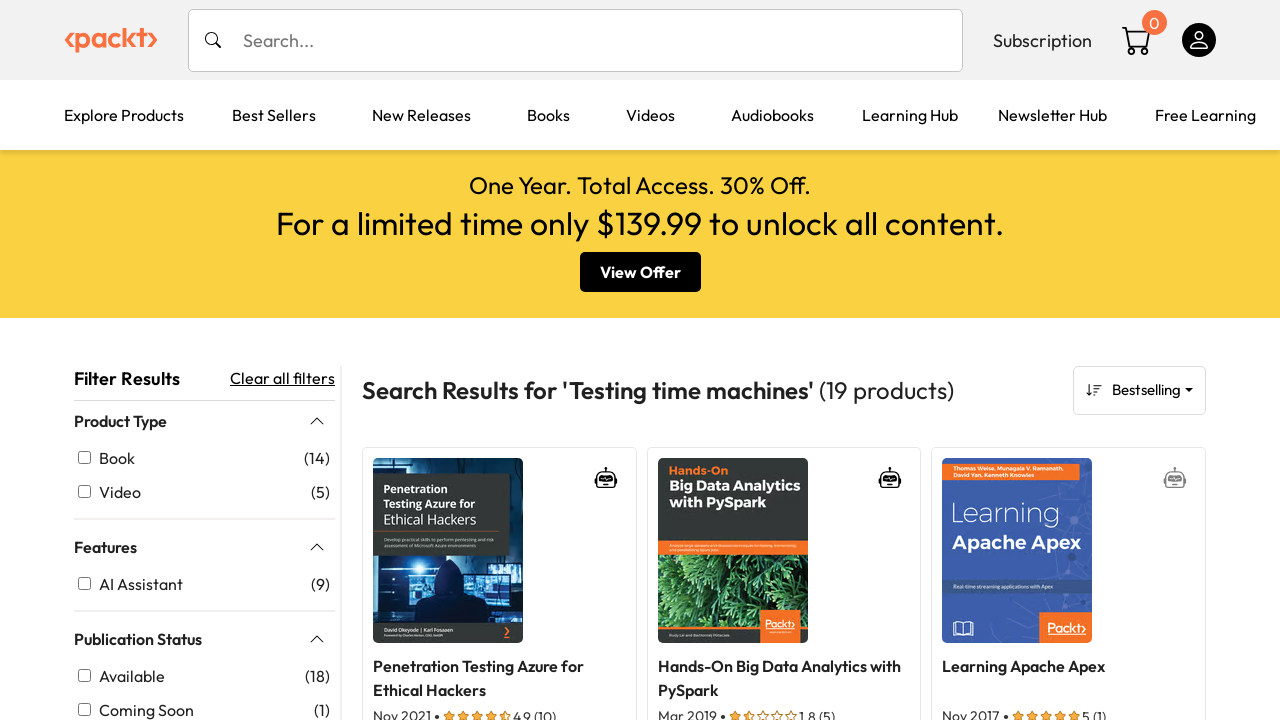

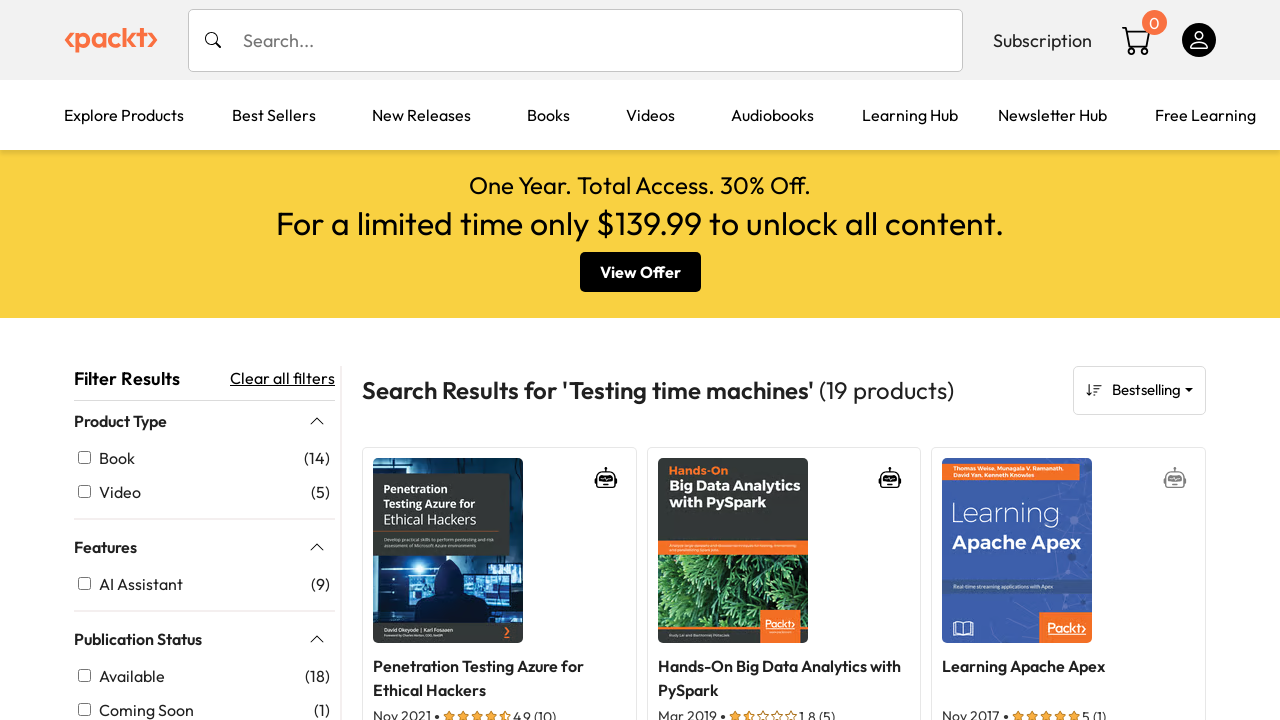